Tests enabling a disabled input field by clicking a label that enables editing, then verifying the field becomes enabled

Starting URL: https://selectorshub.com/xpath-practice-page/

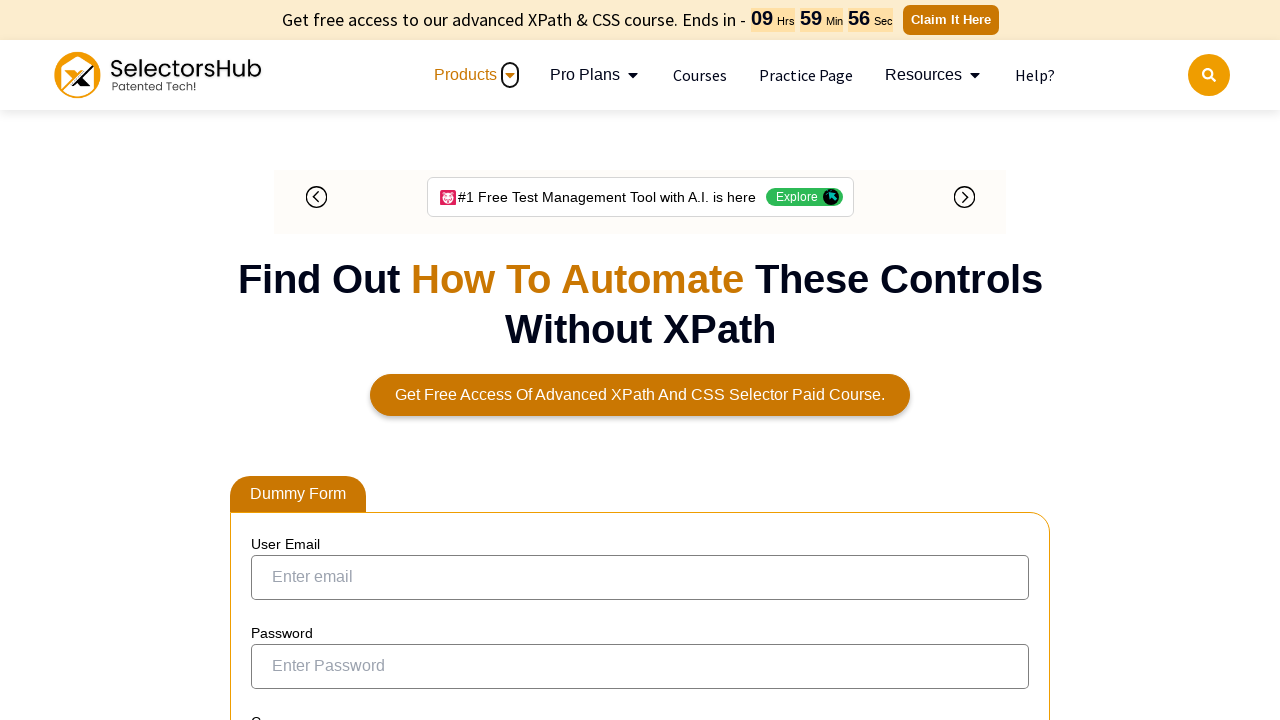

Waited for first name input field to be present
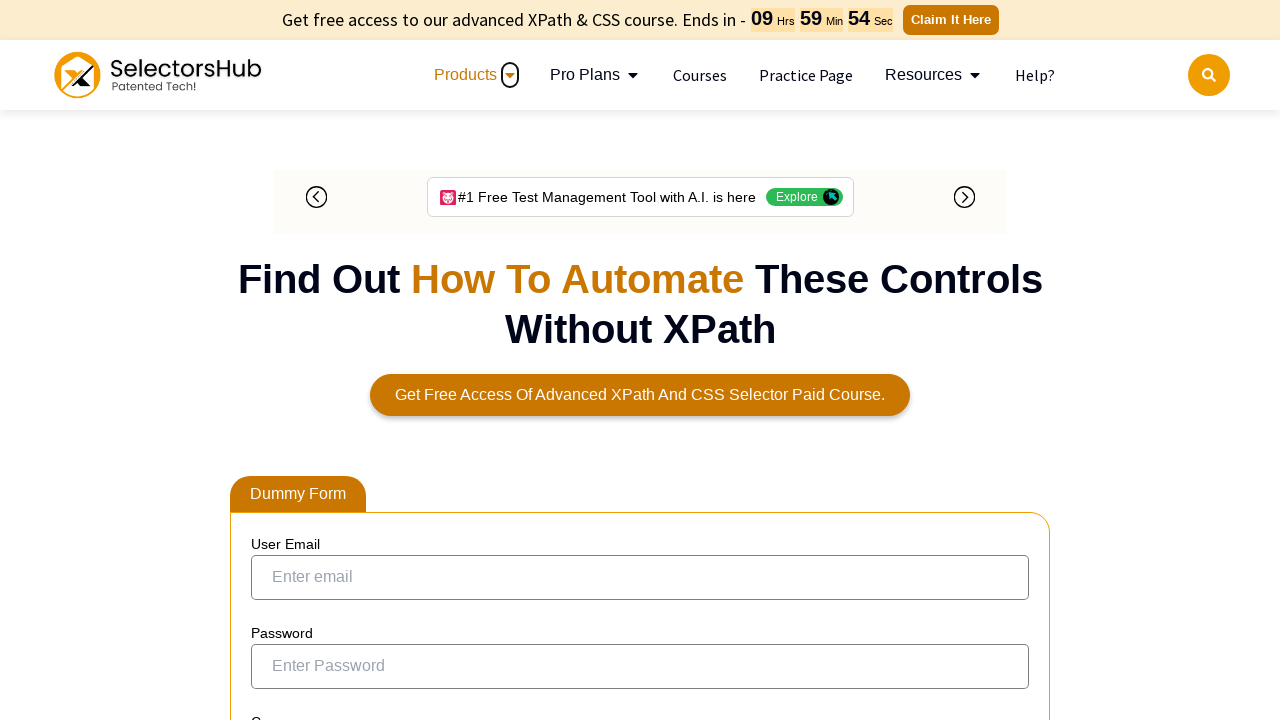

Clicked label to enable the input field at (396, 338) on label:has-text('Can you enter name here through automation')
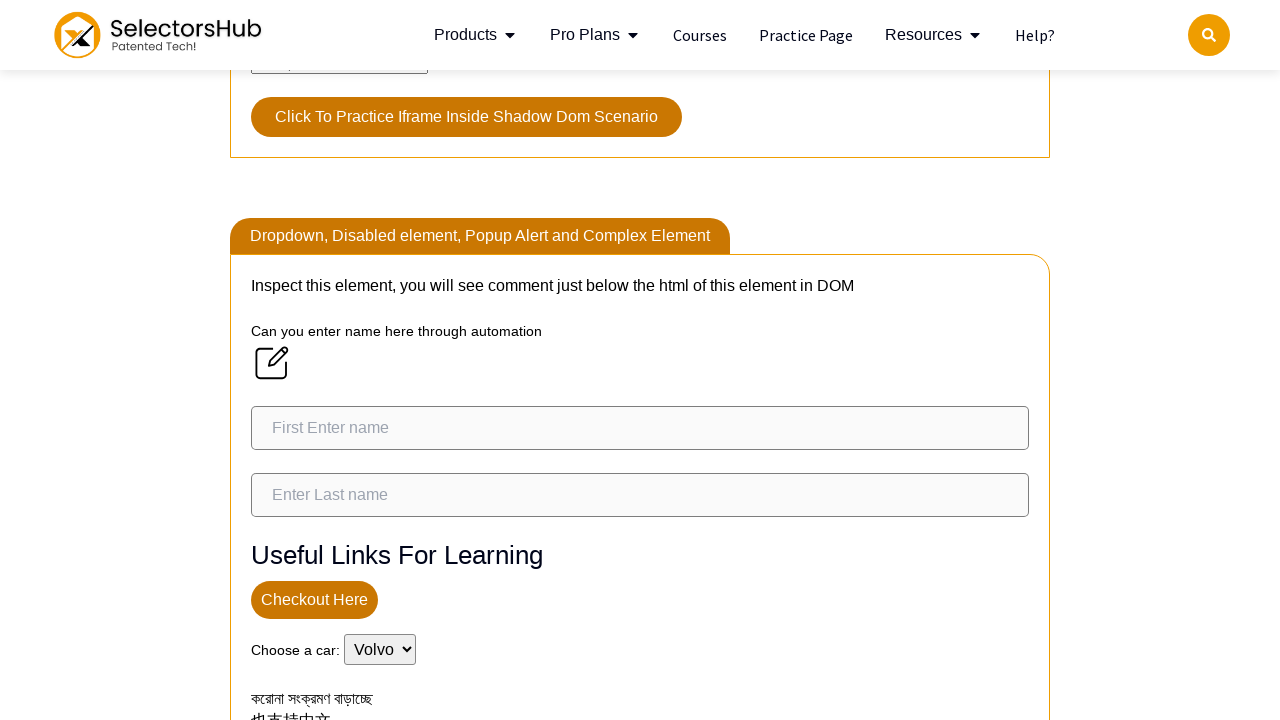

Waited 2500ms for field to become enabled
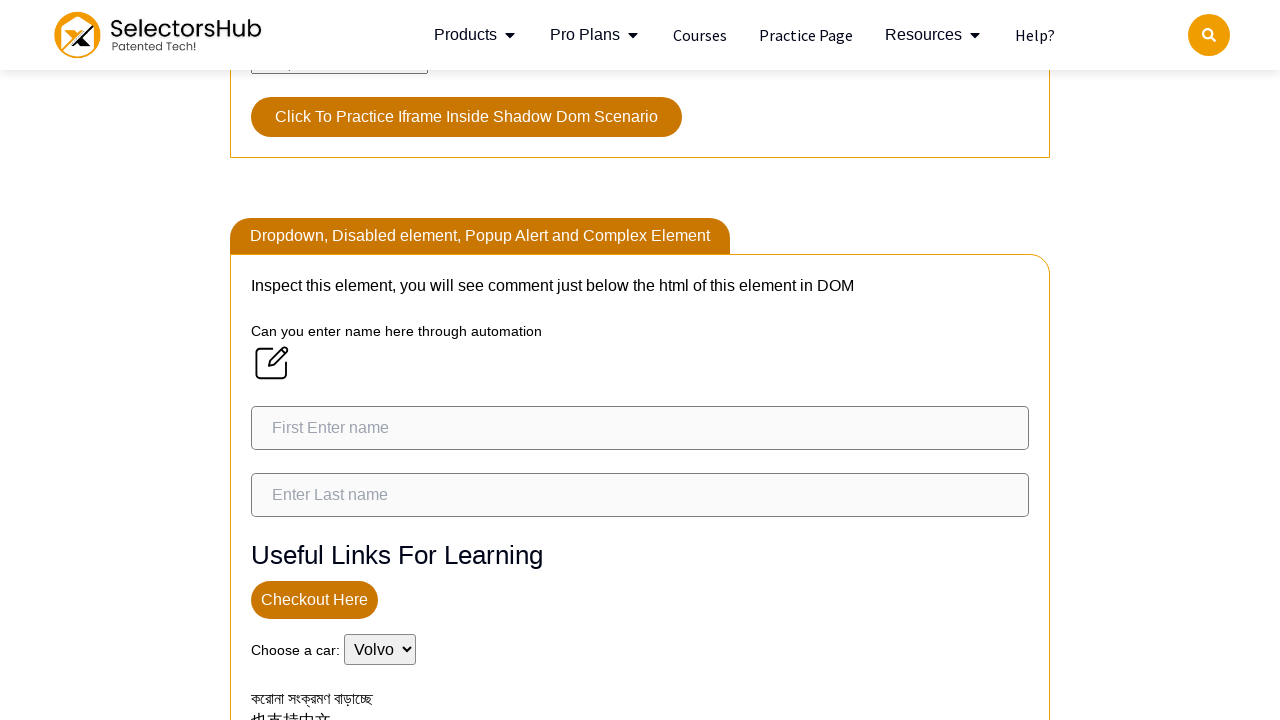

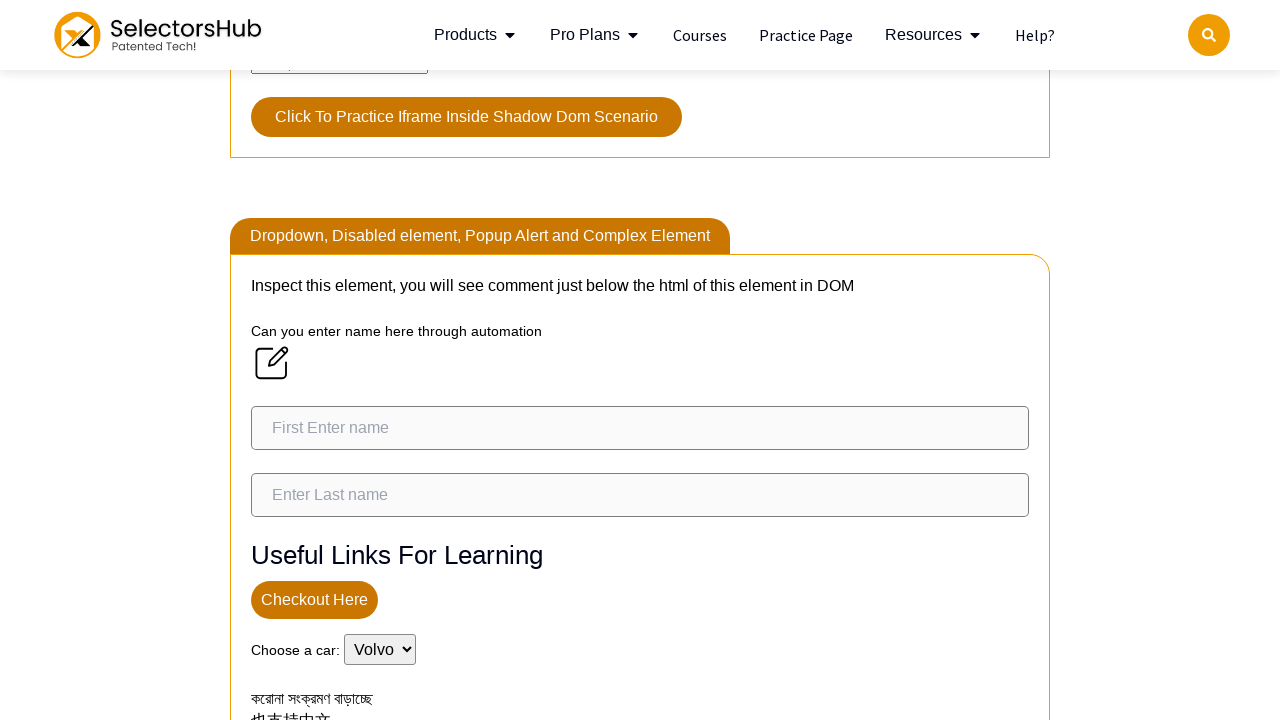